Tests a custom dropdown component on a Syncfusion Angular demo page by clicking the dropdown, selecting various sports options (Basketball, Cricket, Football), and verifying each selection is correctly applied.

Starting URL: https://ej2.syncfusion.com/angular/demos/#/material/drop-down-list/data-binding

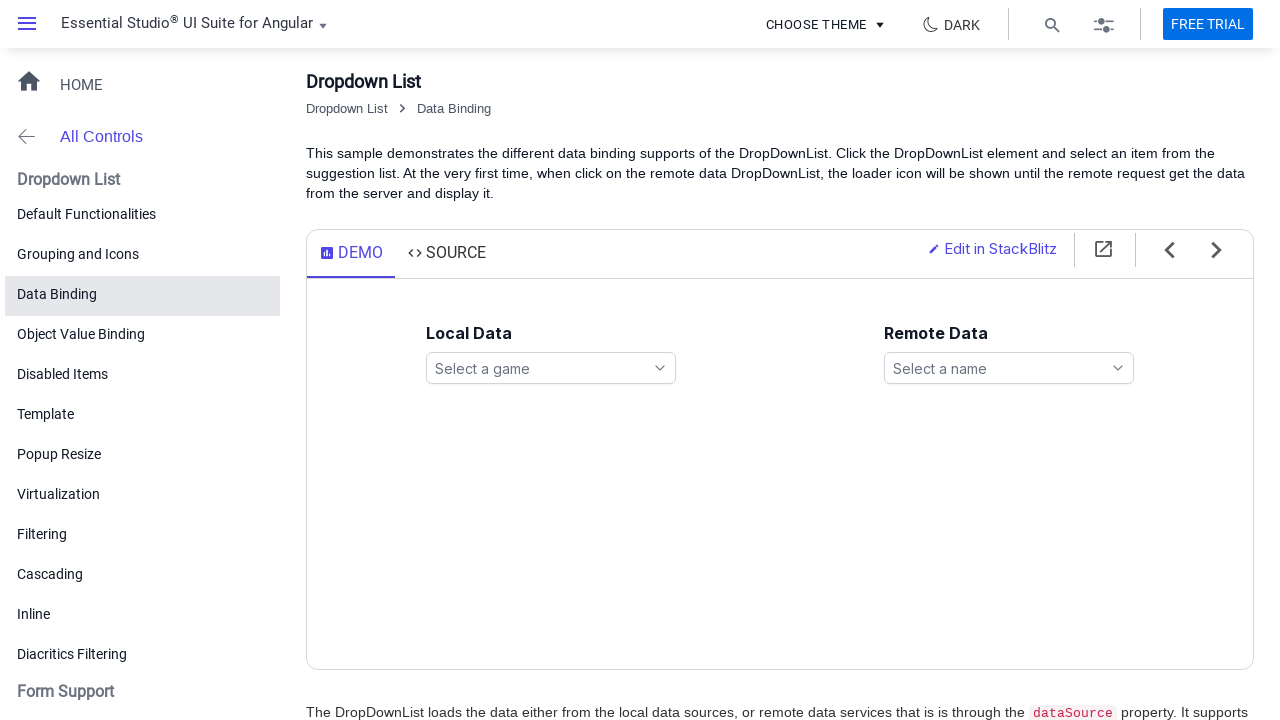

Waited for dropdown component to load
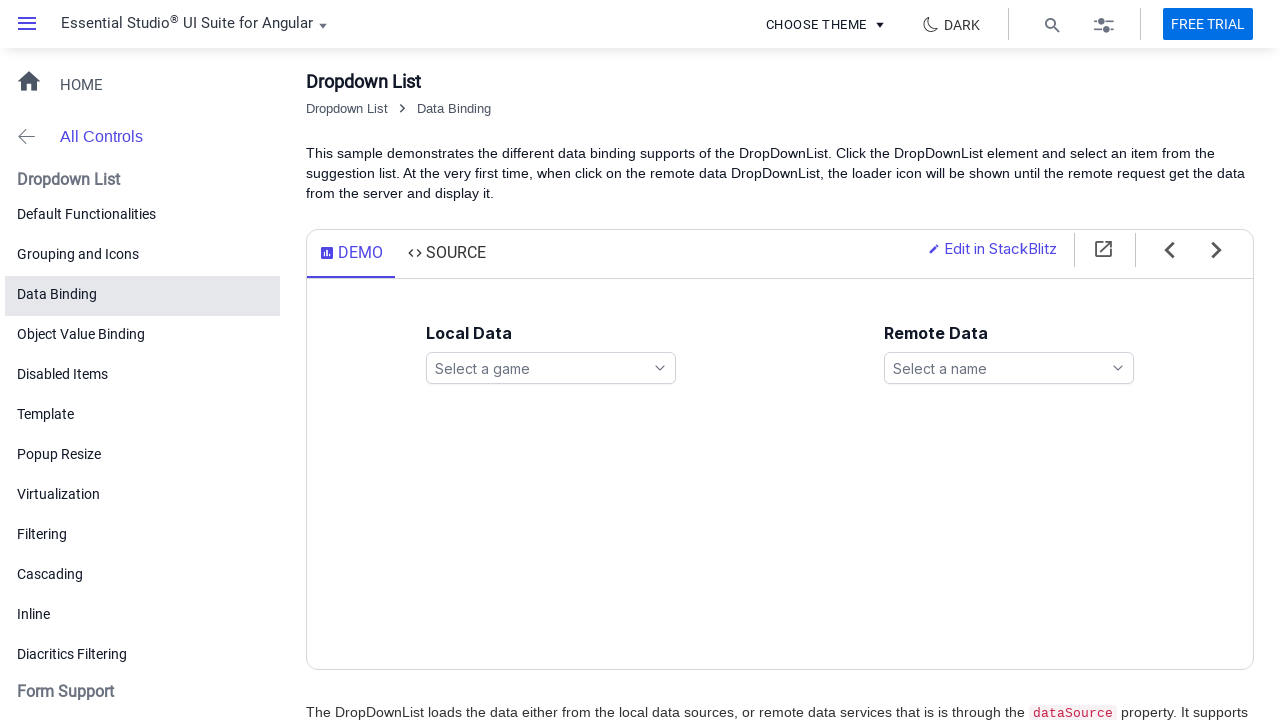

Clicked the dropdown to open it at (551, 368) on ejs-dropdownlist#games
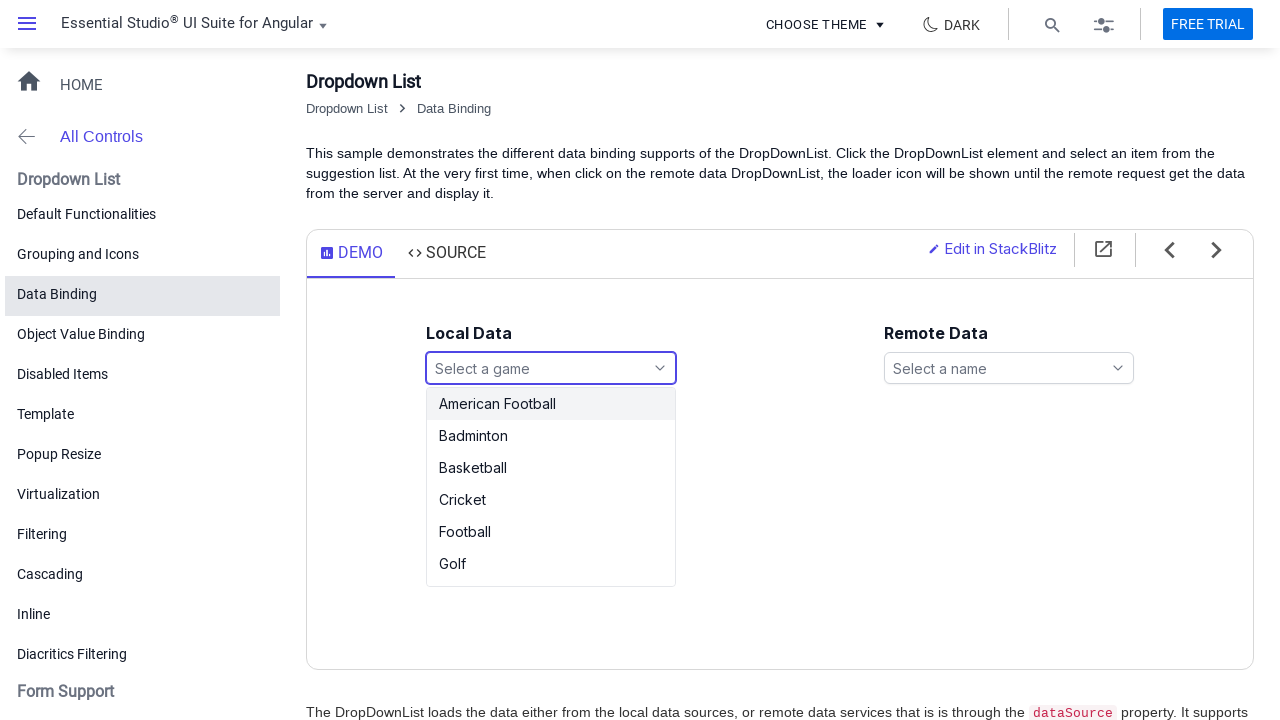

Dropdown options list appeared
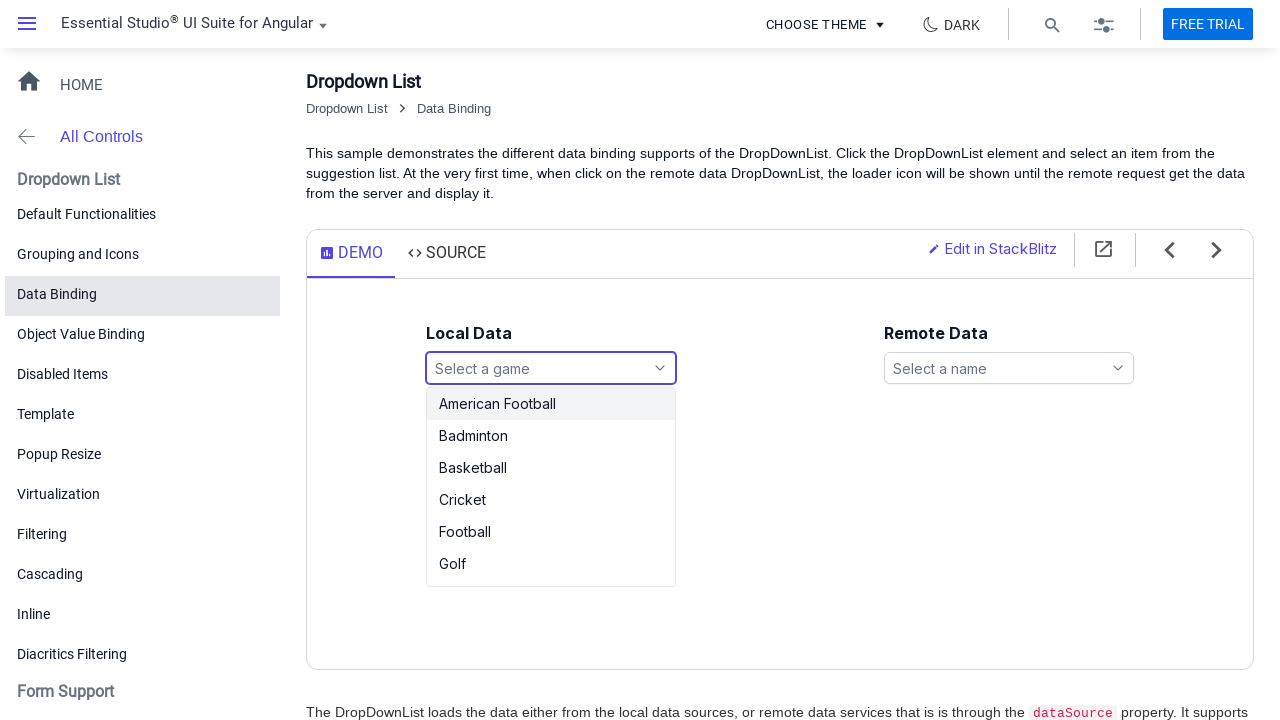

Selected Basketball from dropdown at (551, 468) on ul#games_options li:has-text('Basketball')
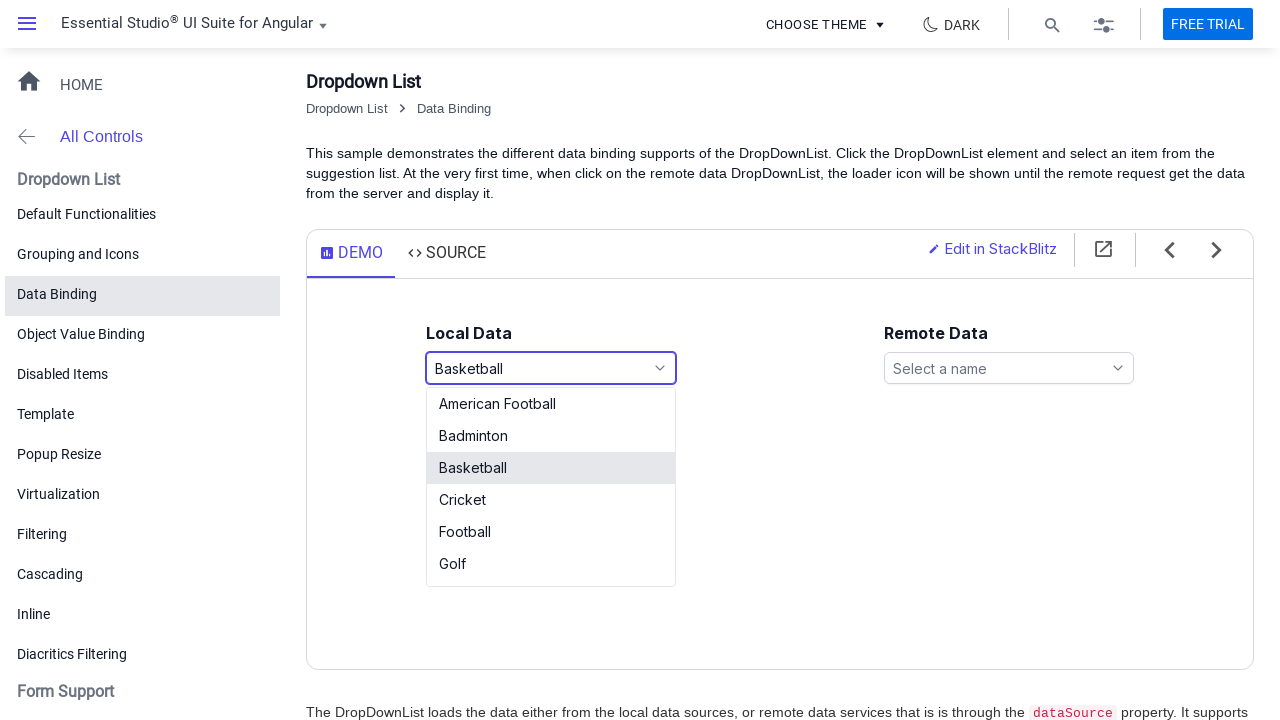

Basketball selection verified
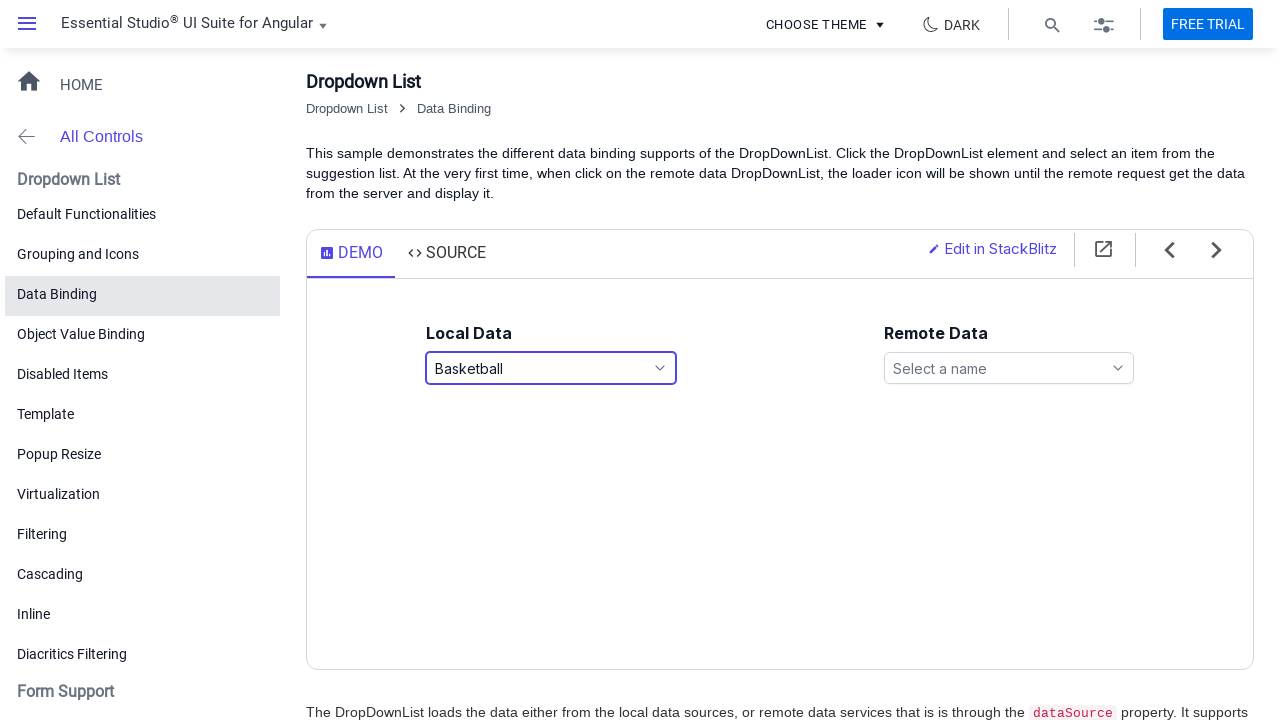

Clicked the dropdown to open it again at (551, 368) on ejs-dropdownlist#games
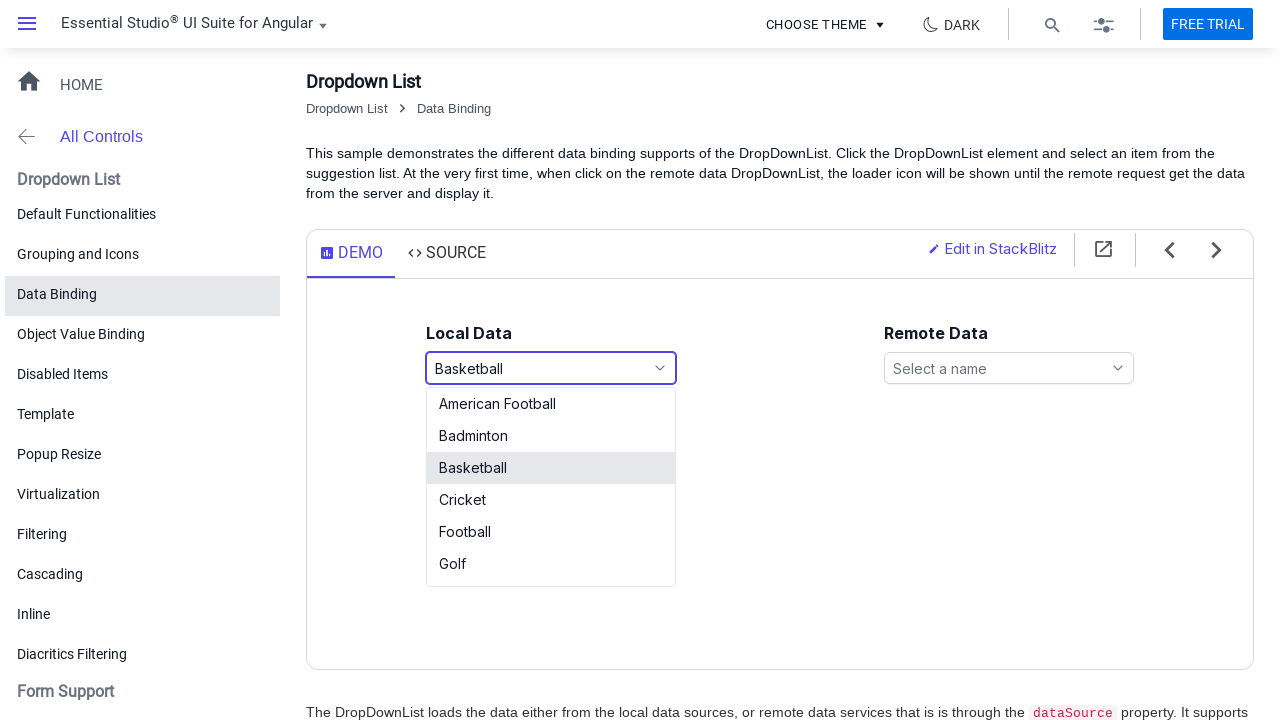

Dropdown options list appeared
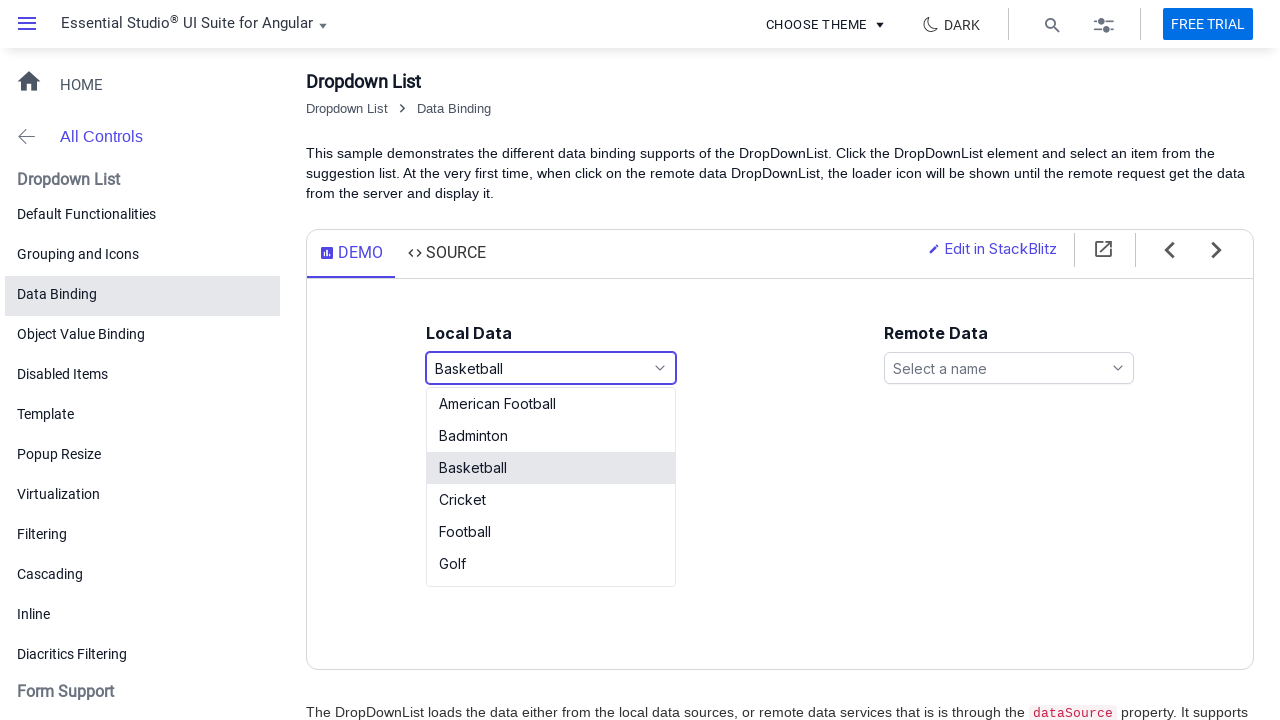

Selected Cricket from dropdown at (551, 500) on ul#games_options li:has-text('Cricket')
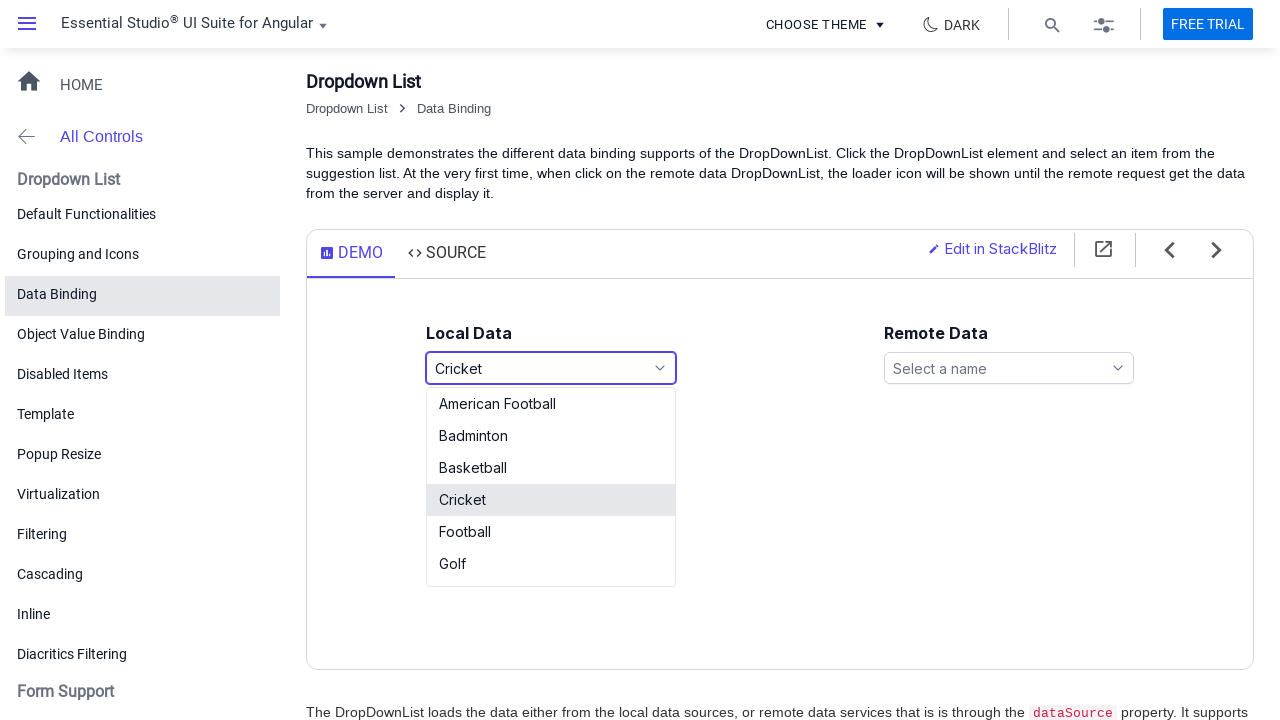

Cricket selection verified
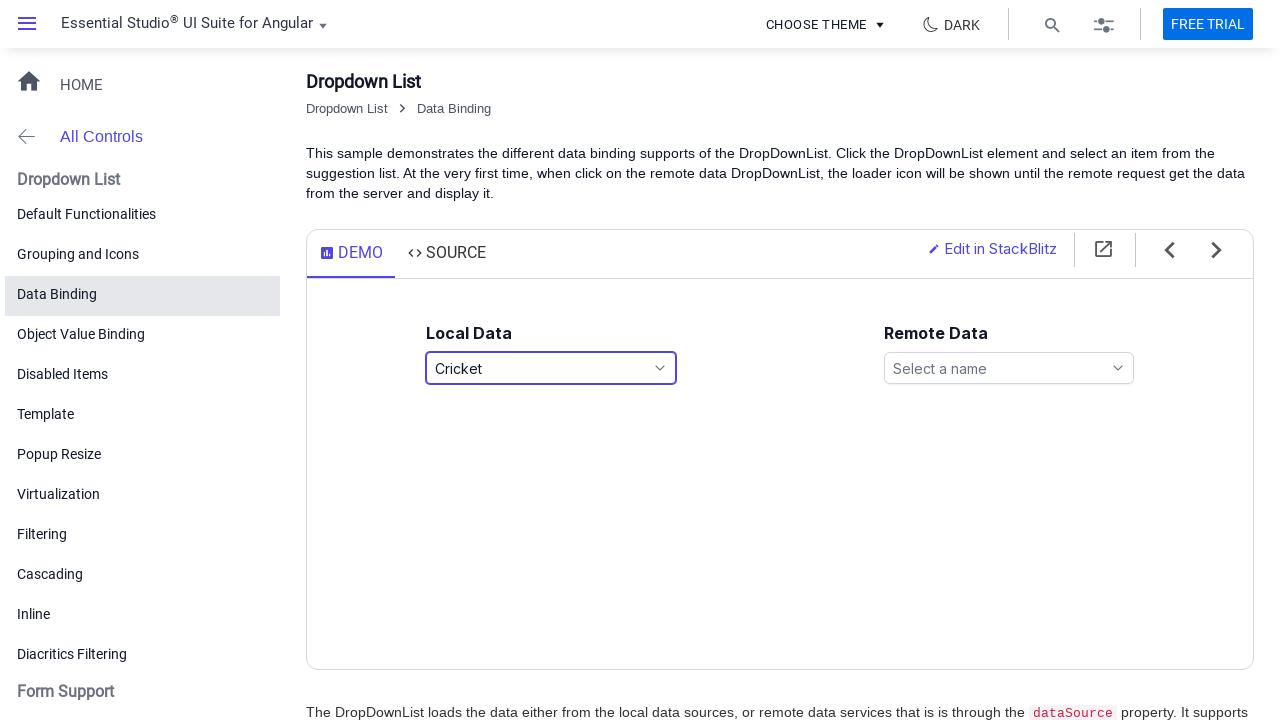

Clicked the dropdown to open it again at (551, 368) on ejs-dropdownlist#games
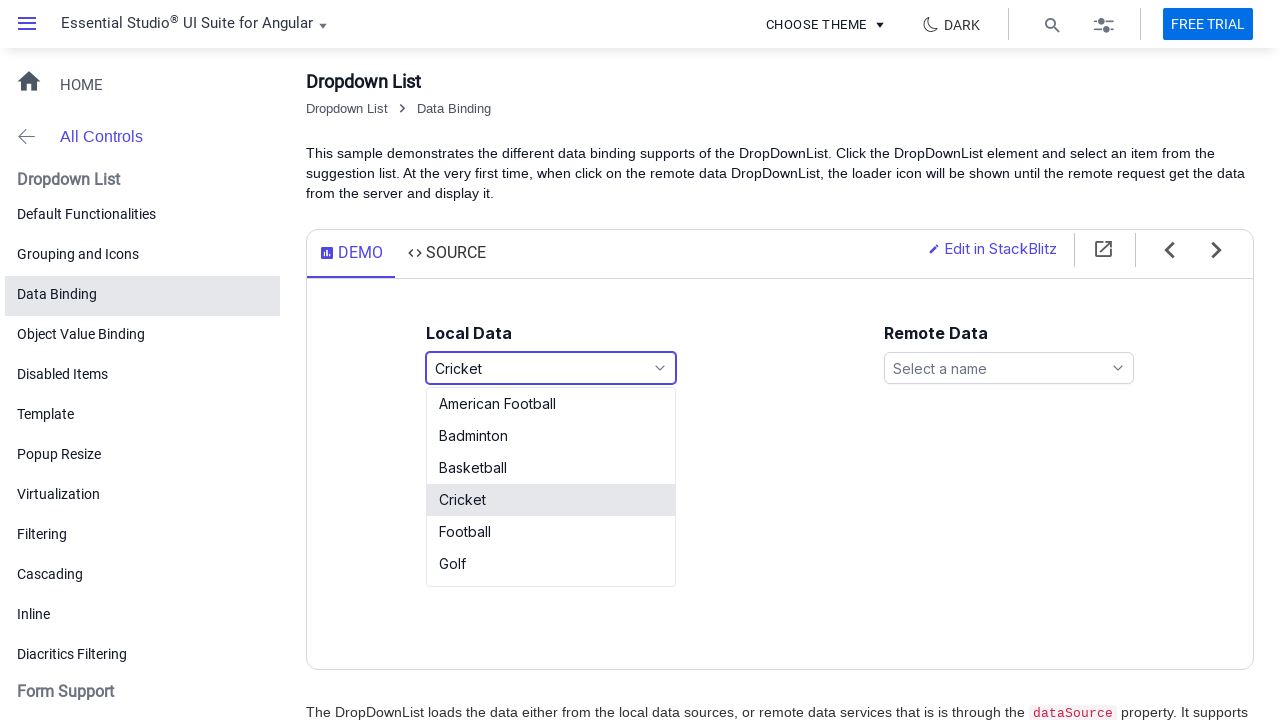

Dropdown options list appeared
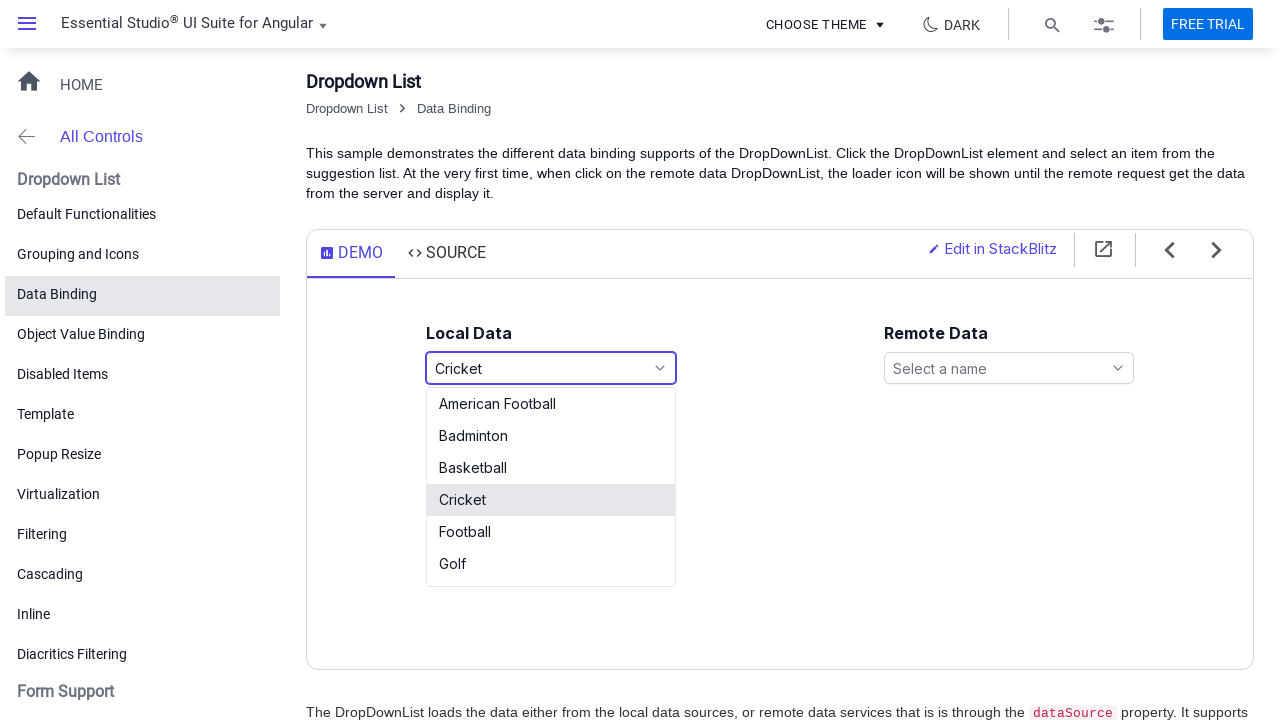

Selected Football from dropdown at (551, 404) on ul#games_options li:has-text('Football')
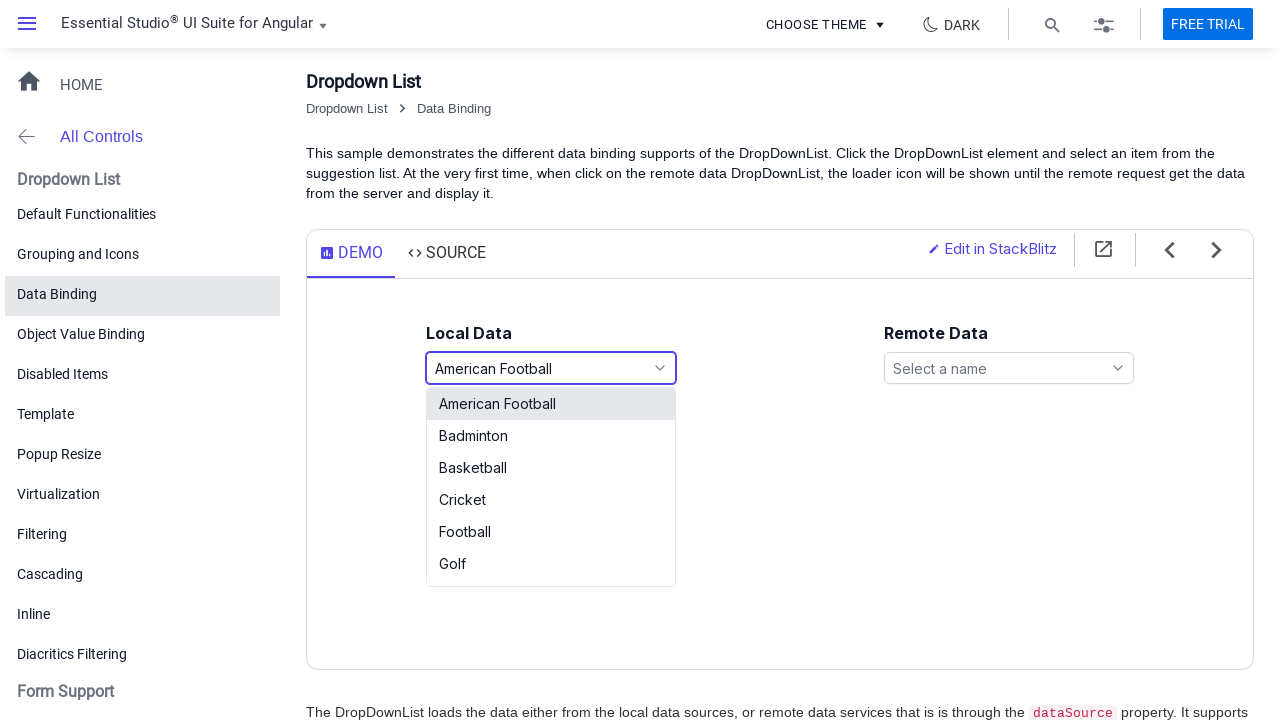

Football selection verified
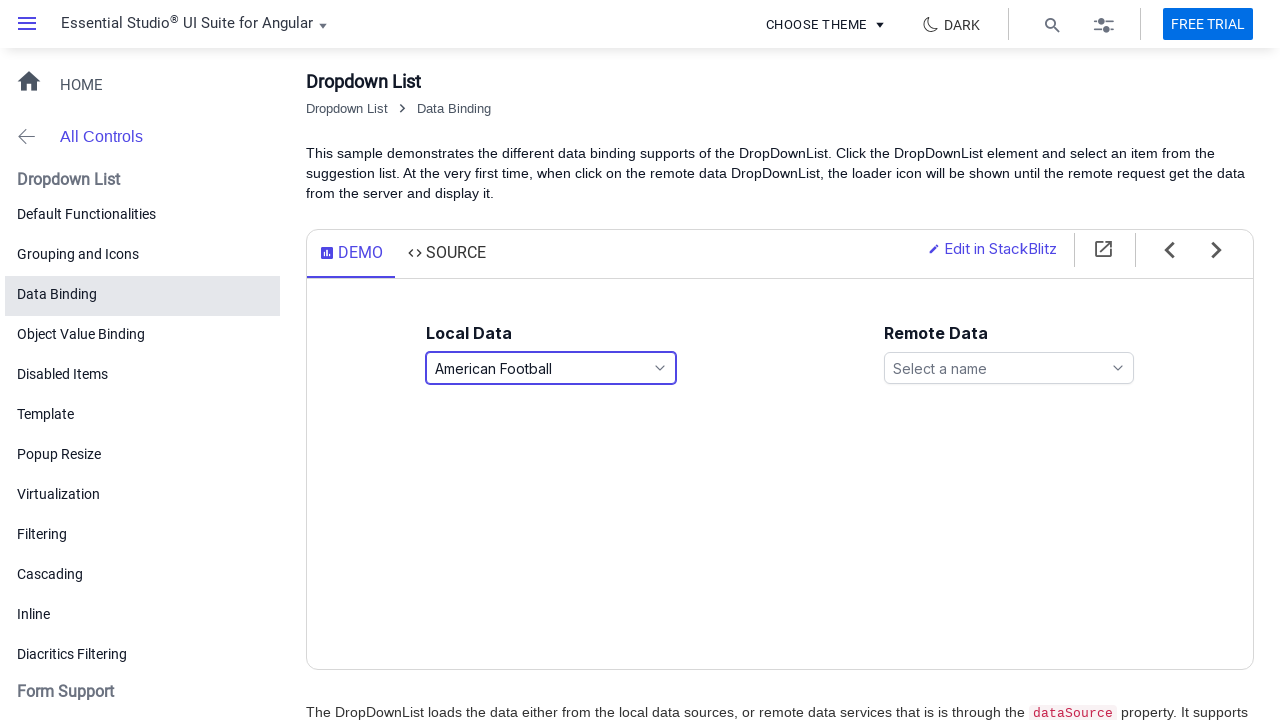

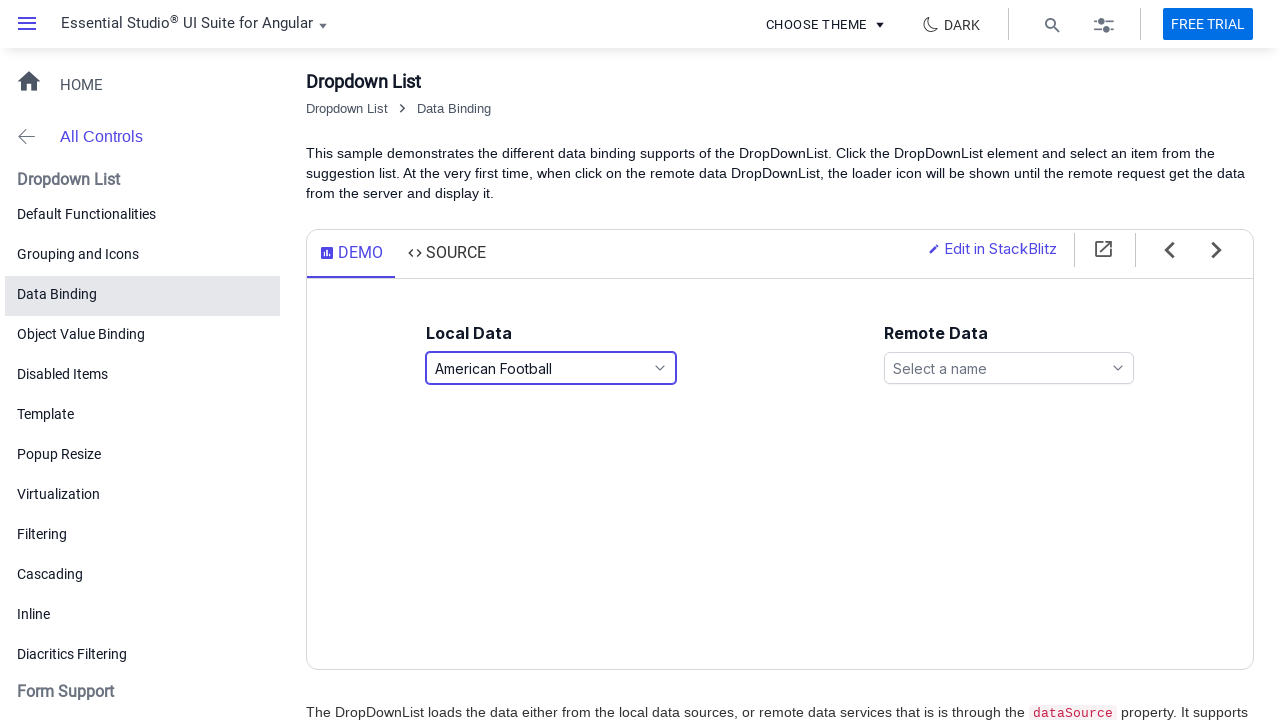